Tests drag and drop functionality by dragging a draggable element and dropping it onto a droppable target area using mouse movements.

Starting URL: https://jqueryui.com/resources/demos/droppable/default.html

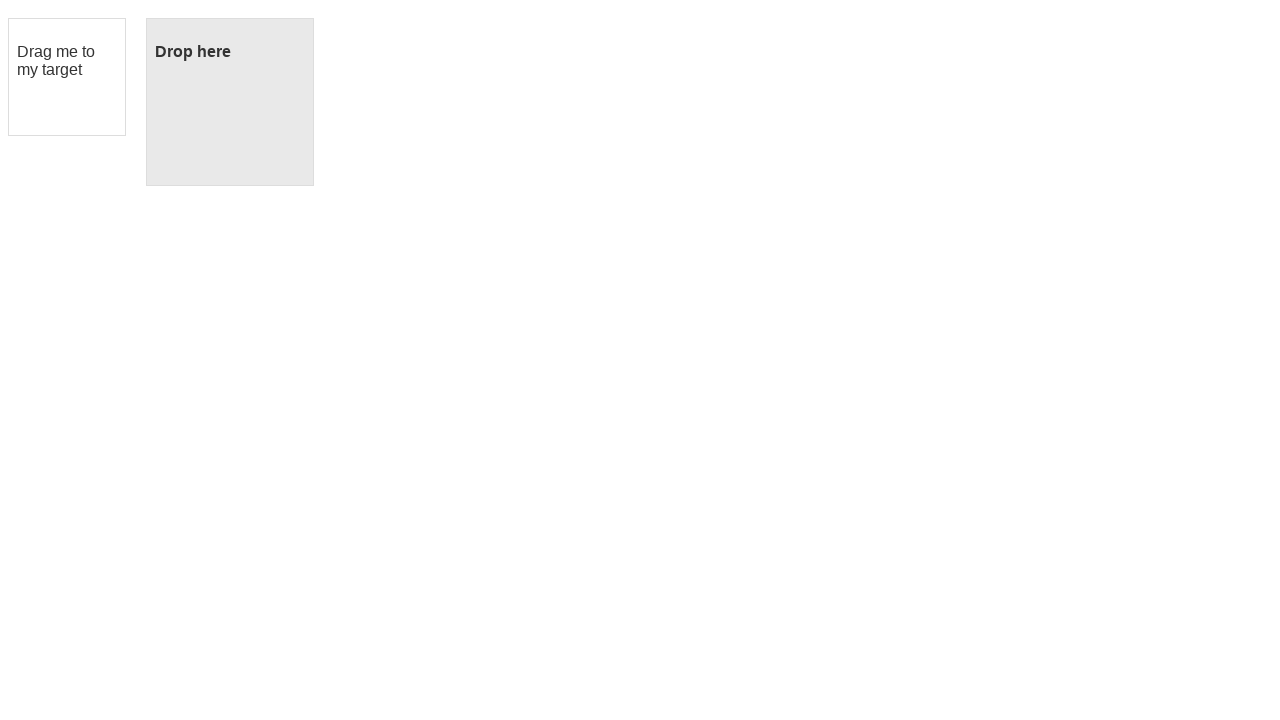

Located draggable element
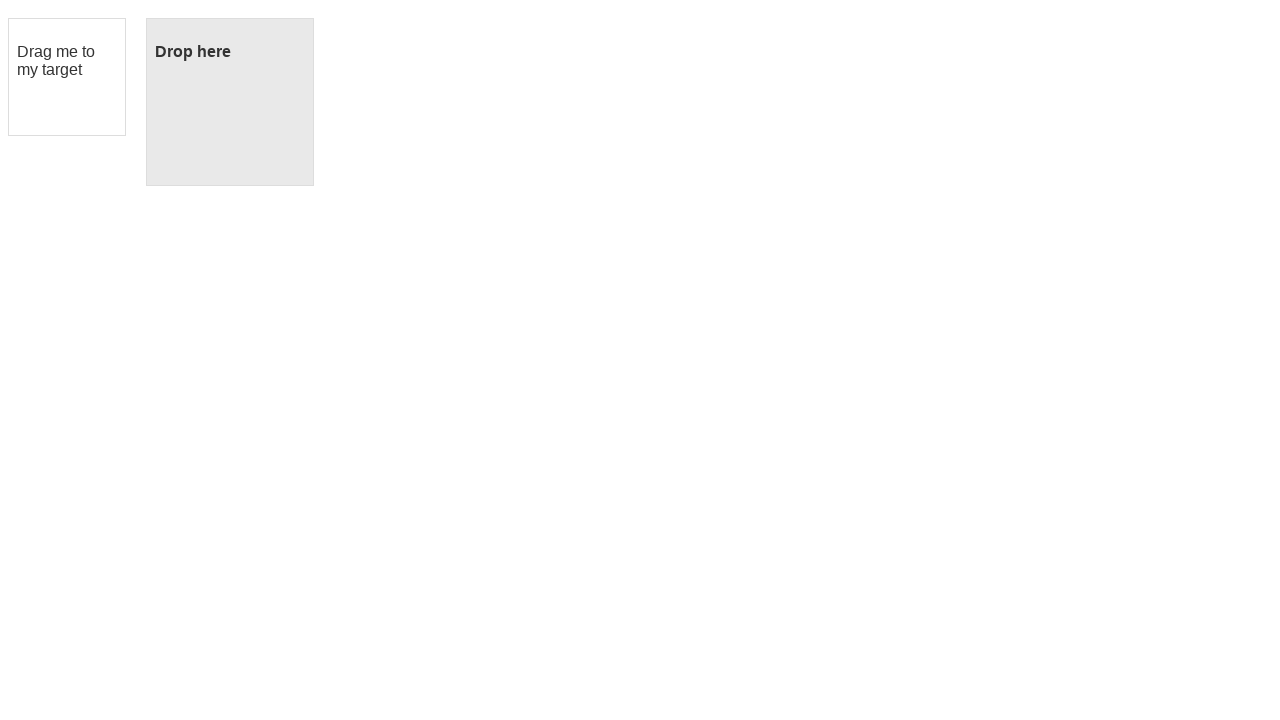

Located droppable target element
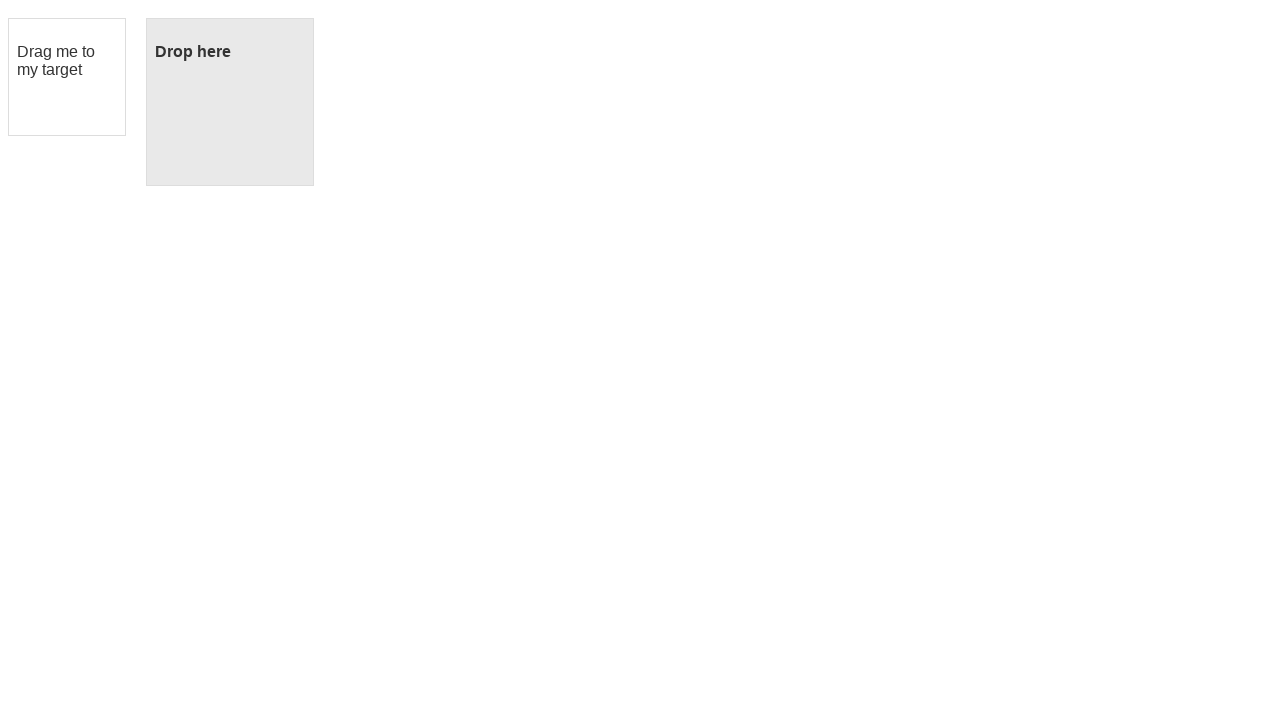

Draggable element became visible
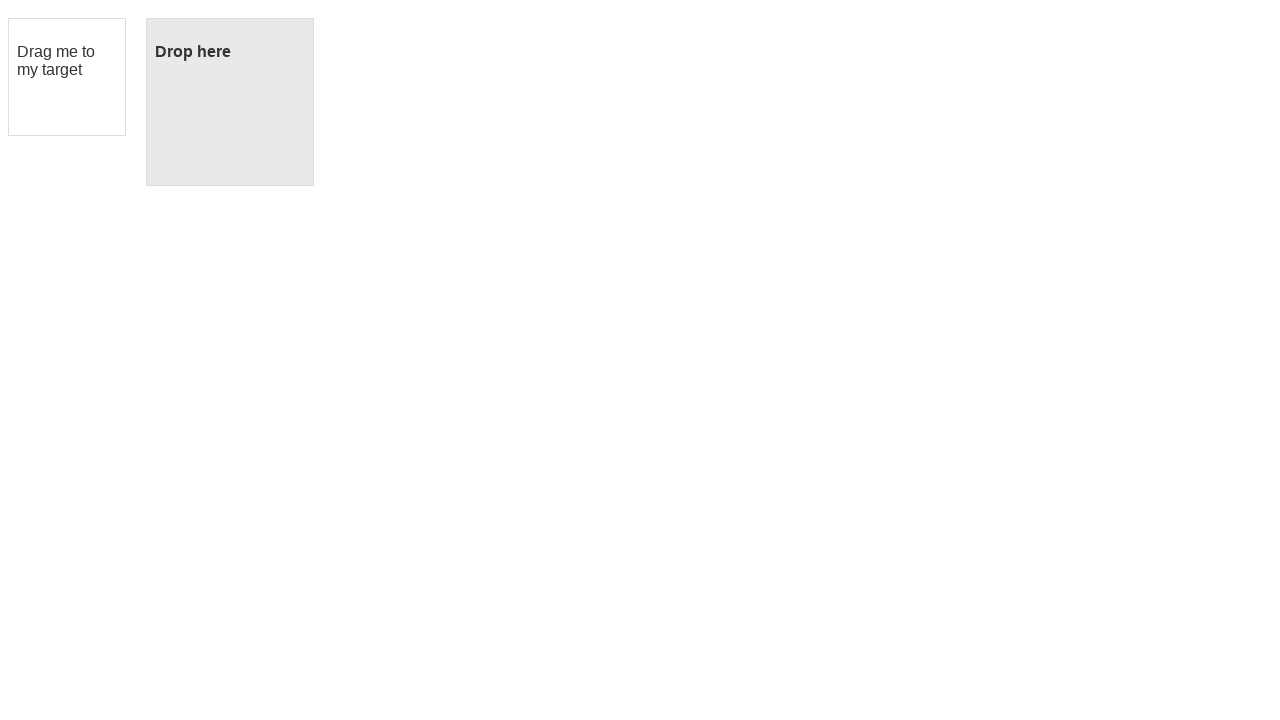

Droppable element became visible
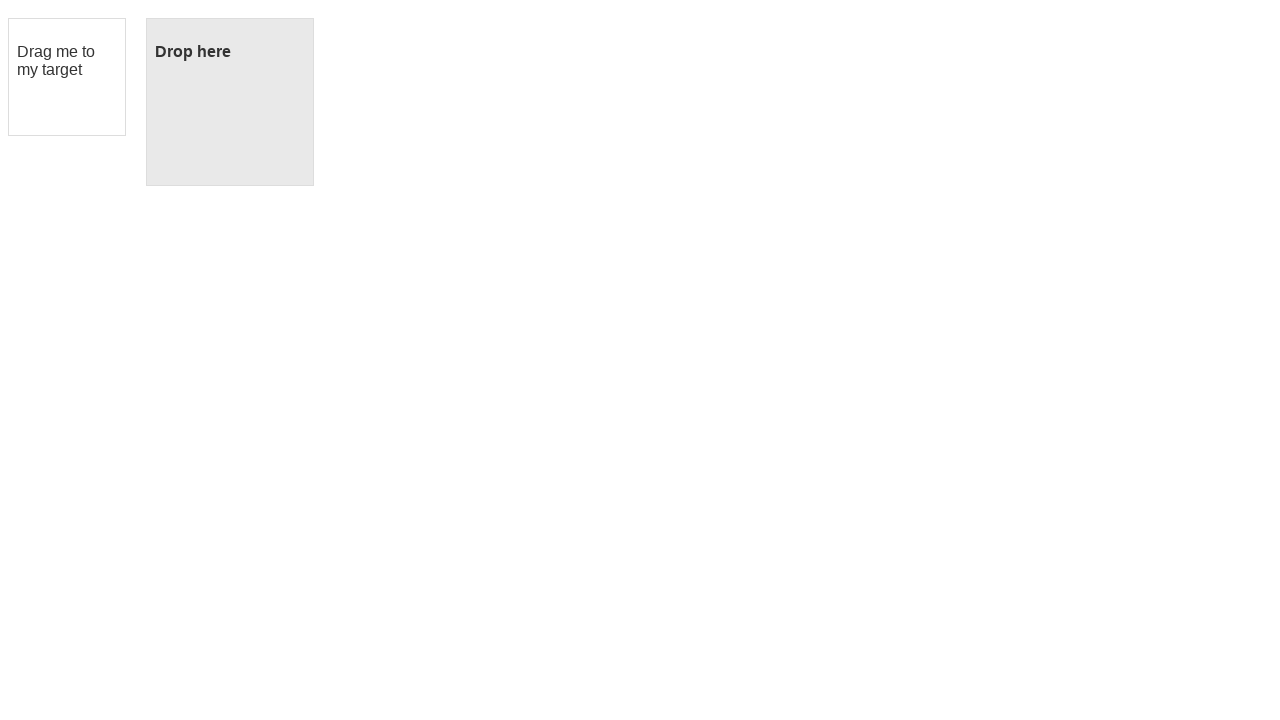

Retrieved bounding box of draggable element
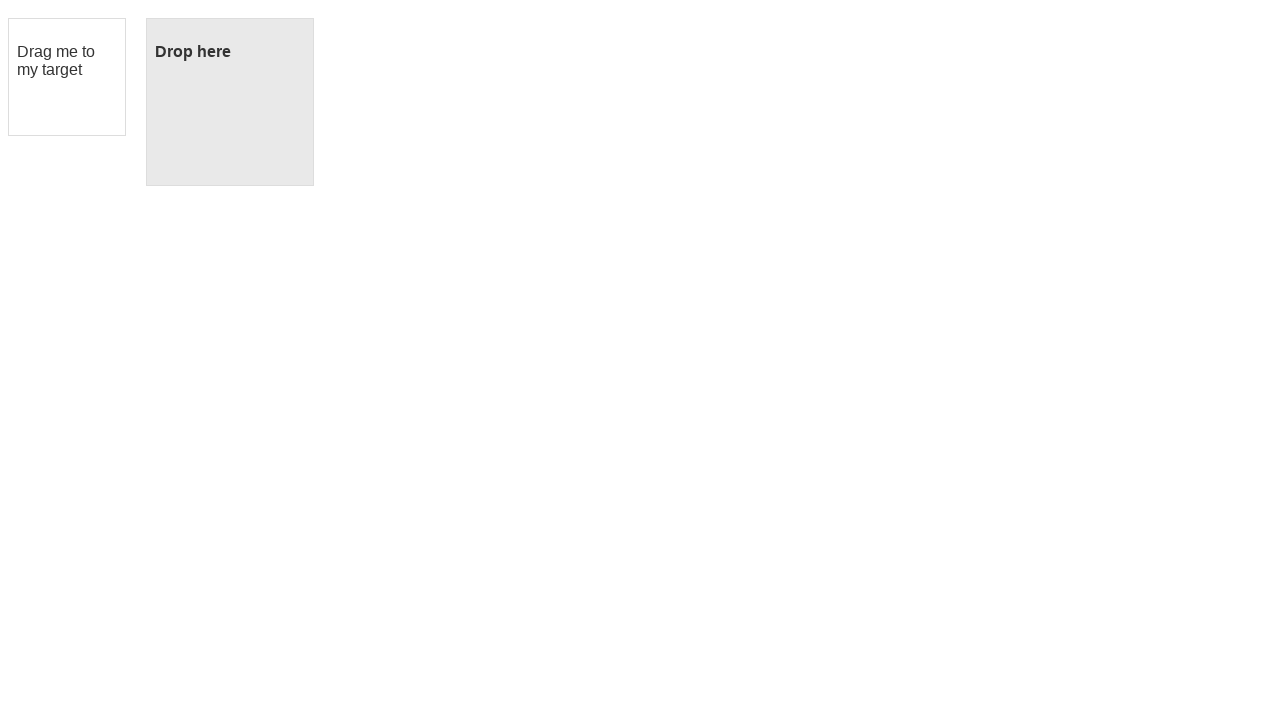

Retrieved bounding box of droppable element
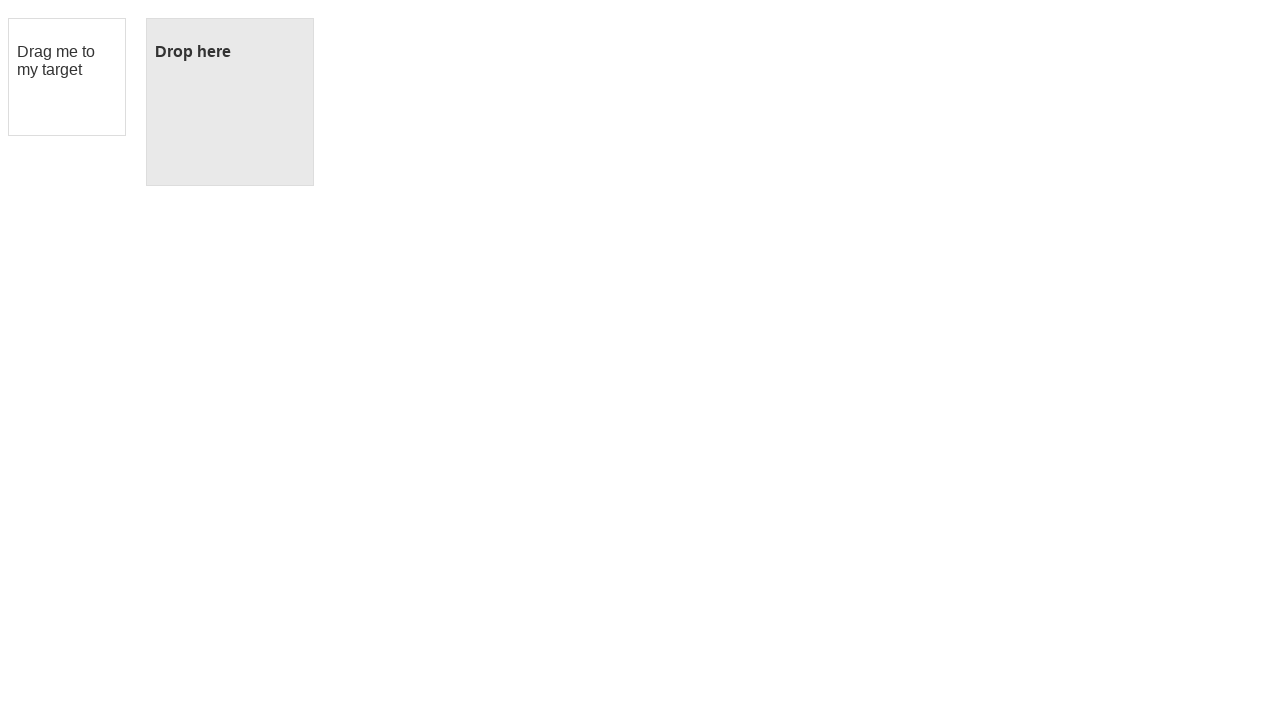

Moved mouse to center of draggable element at (67, 77)
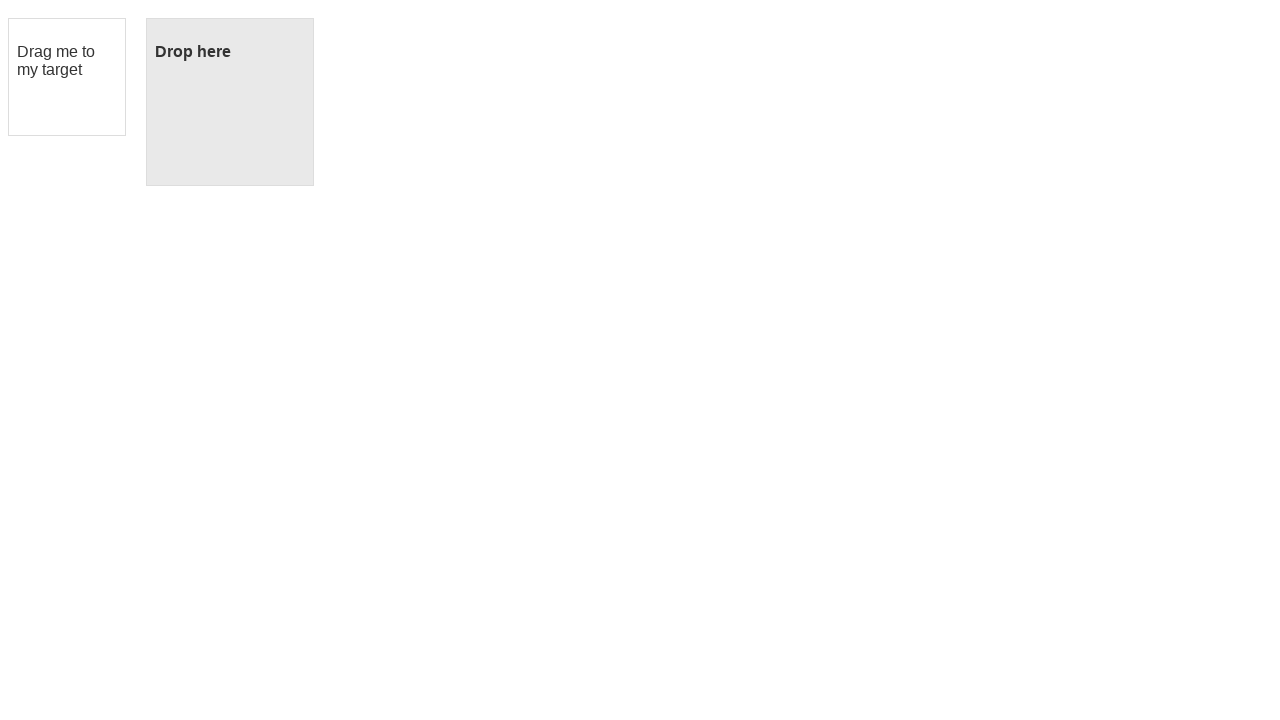

Pressed mouse button down to initiate drag at (67, 77)
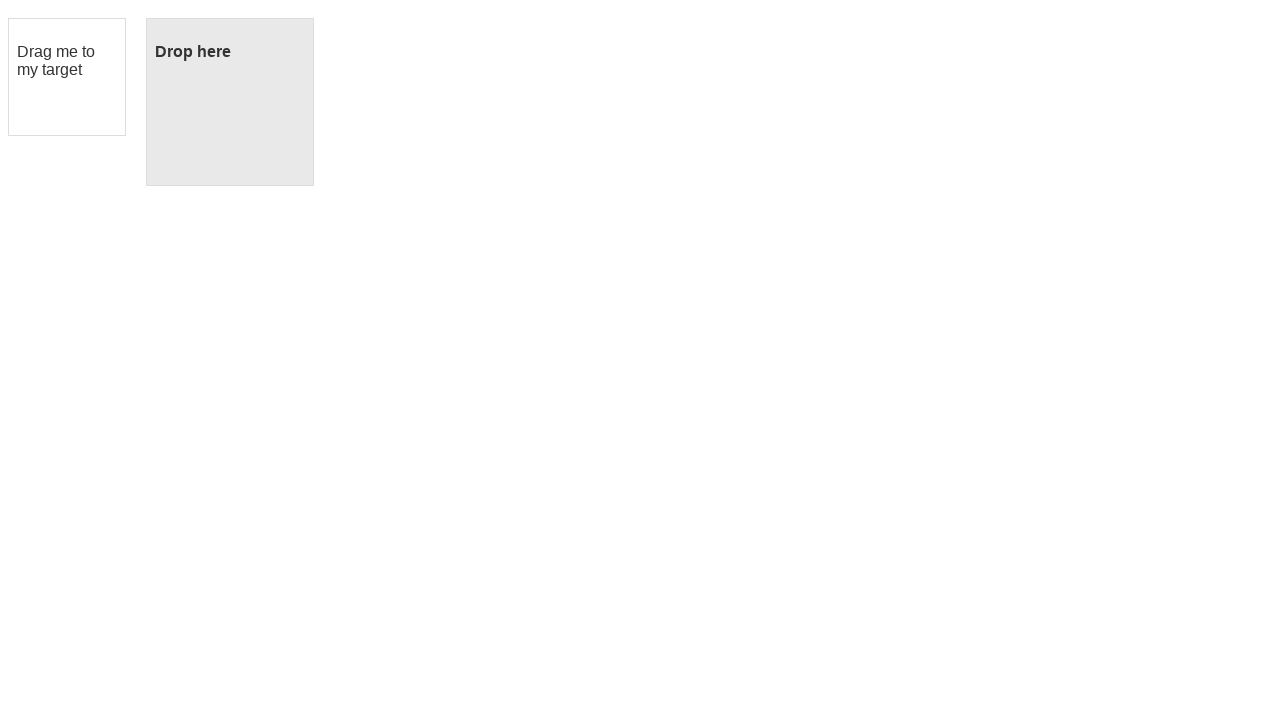

Moved mouse to center of droppable target at (230, 102)
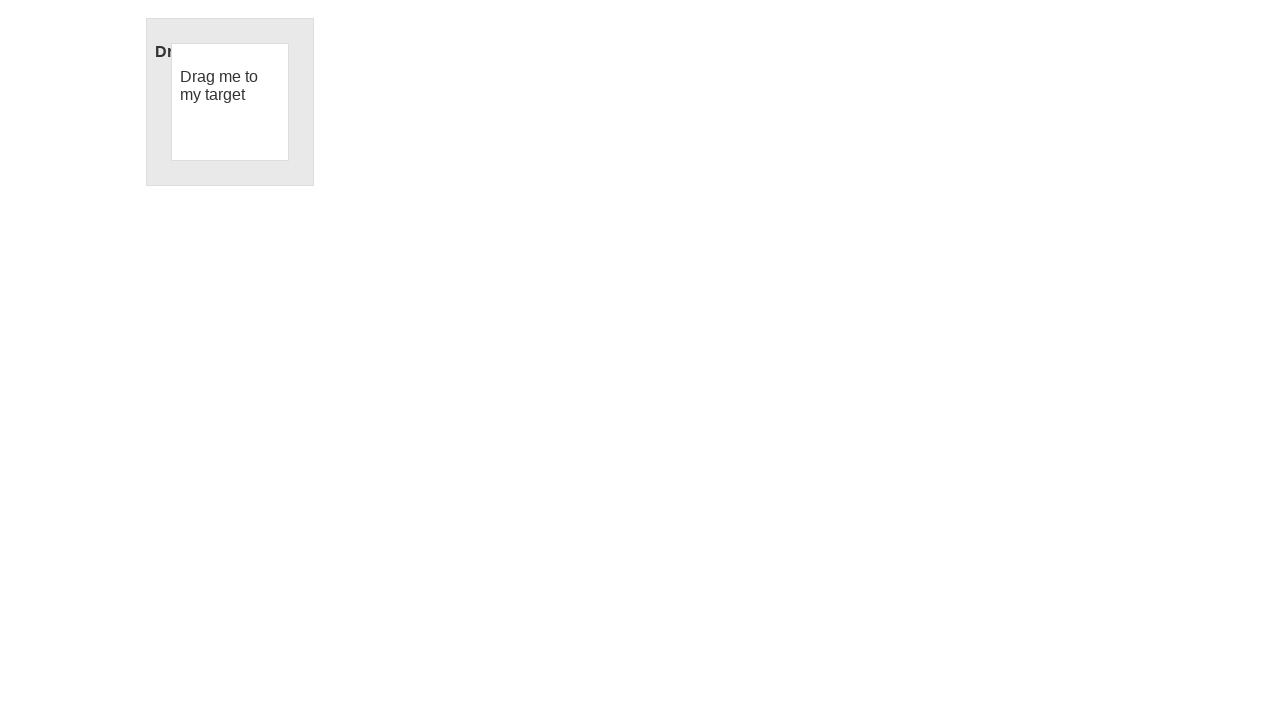

Released mouse button to complete drag and drop at (230, 102)
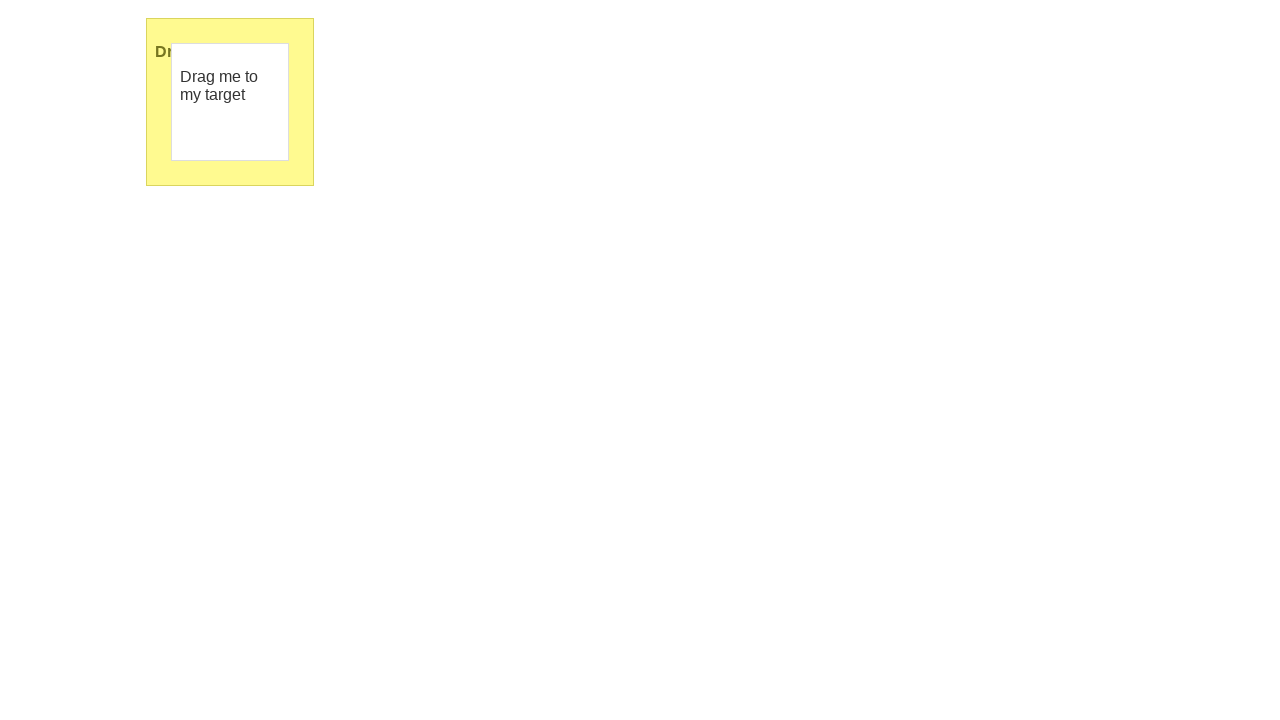

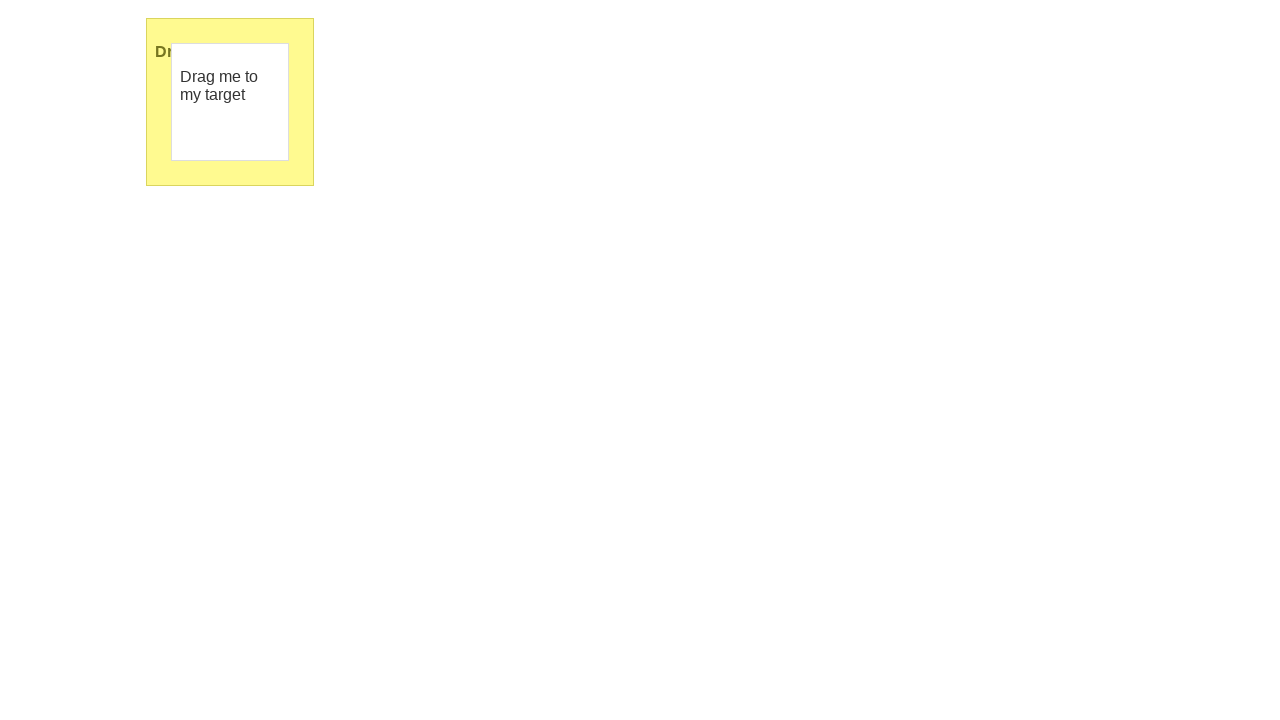